Navigates to DuckDuckGo homepage and waits for it to load completely

Starting URL: https://duckduckgo.com

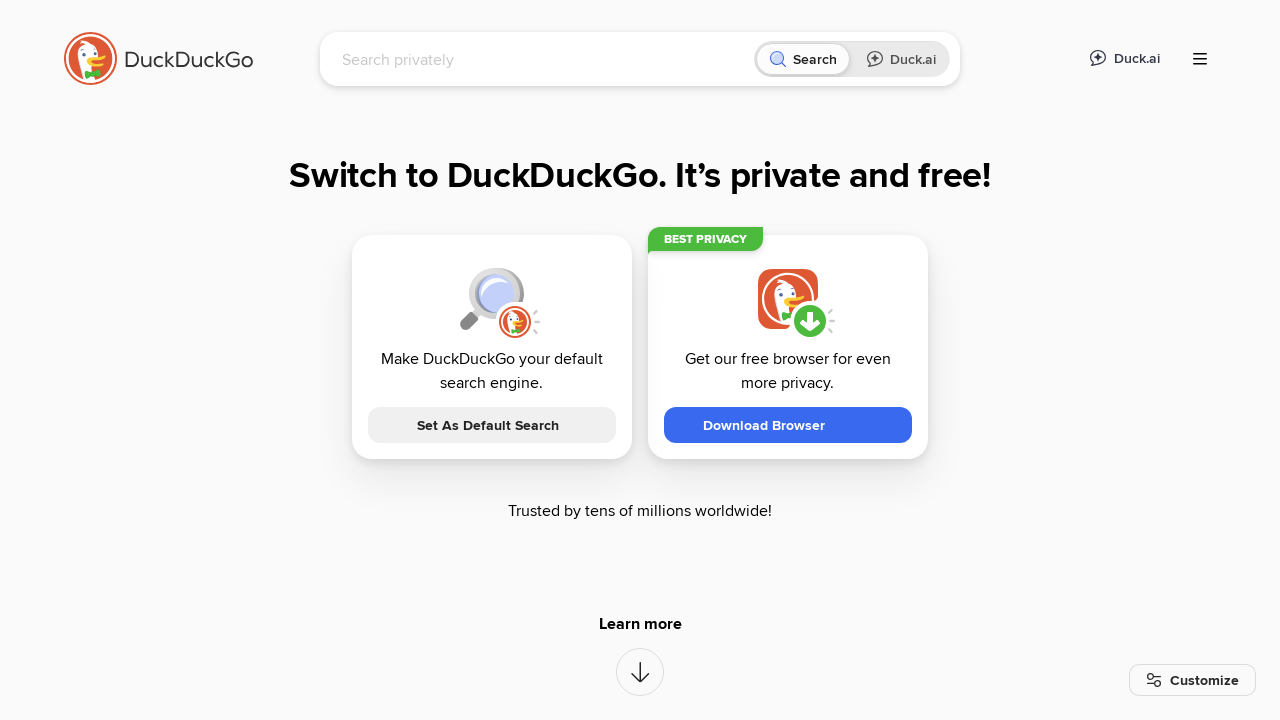

DuckDuckGo homepage loaded completely with networkidle state
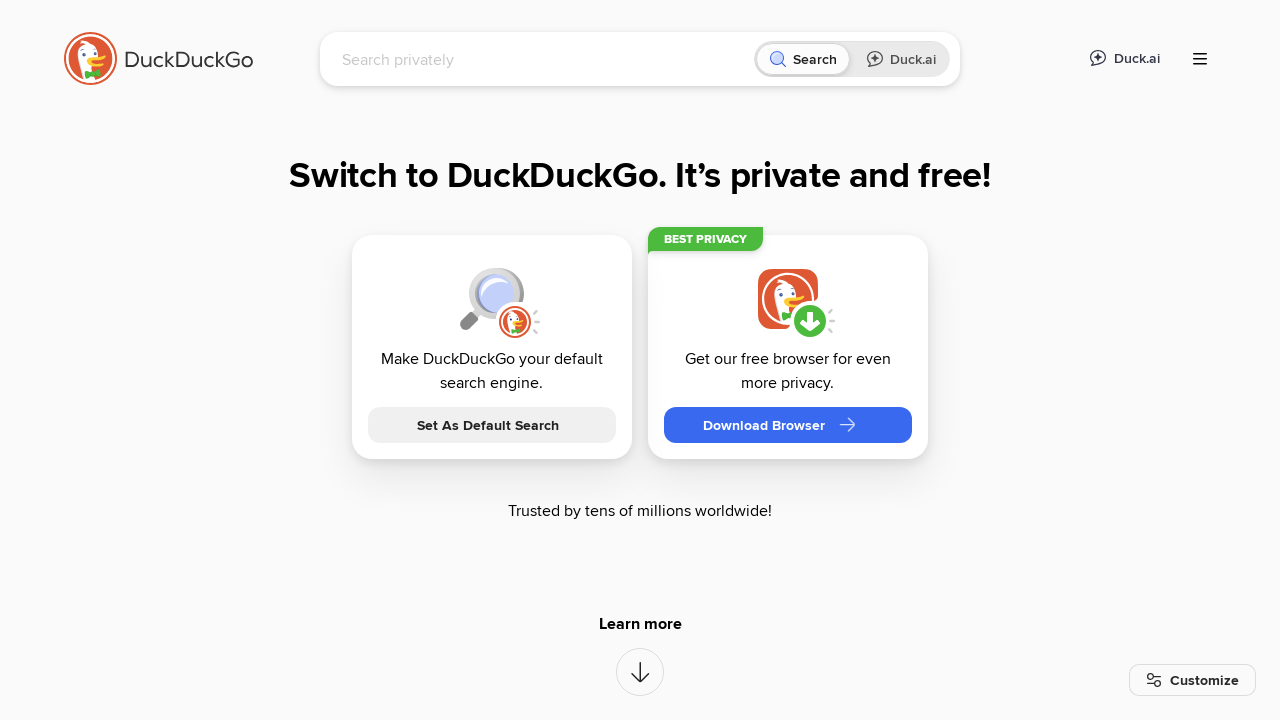

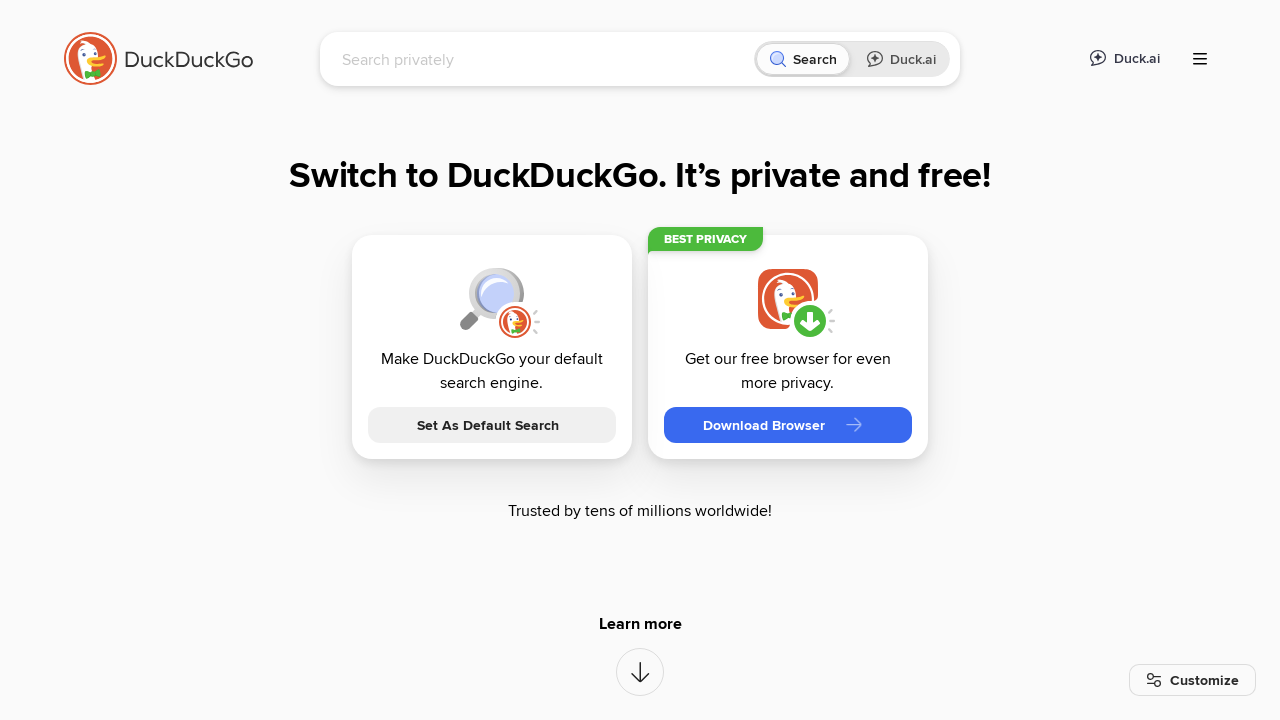